Navigates to Tata Cliq website and verifies the page title

Starting URL: https://tatacliq.com

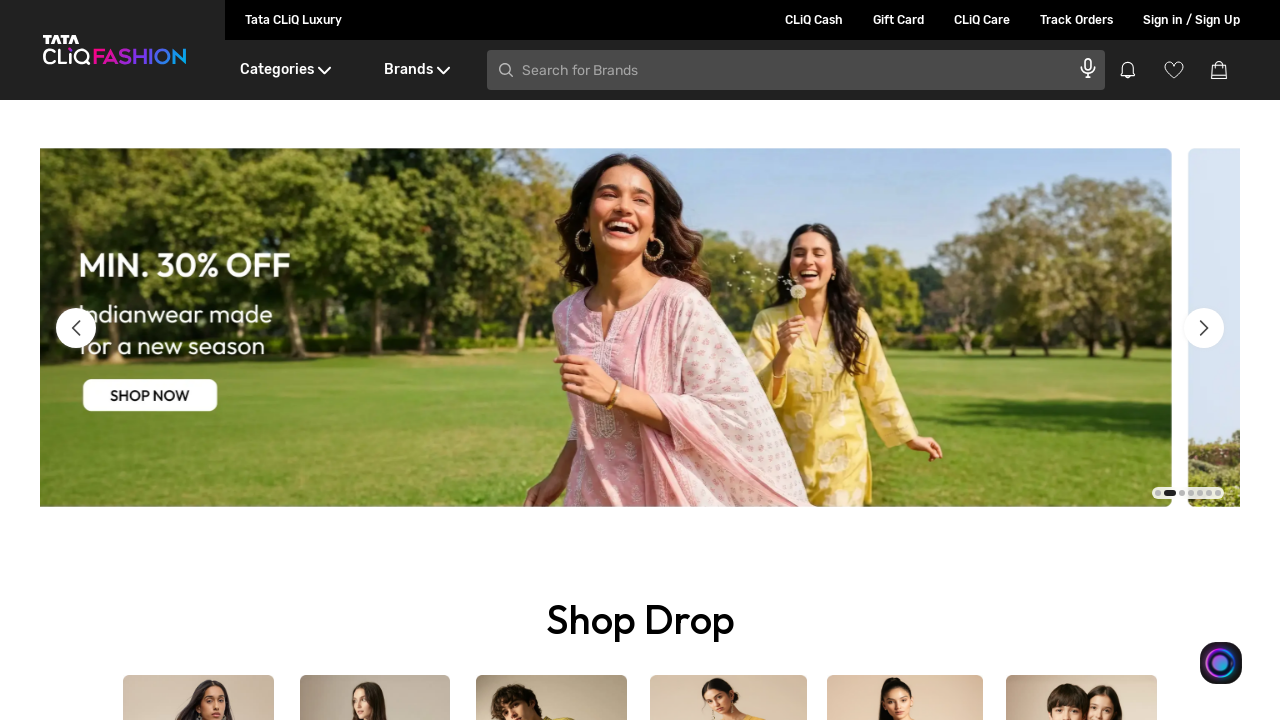

Waited for page to fully load (networkidle state)
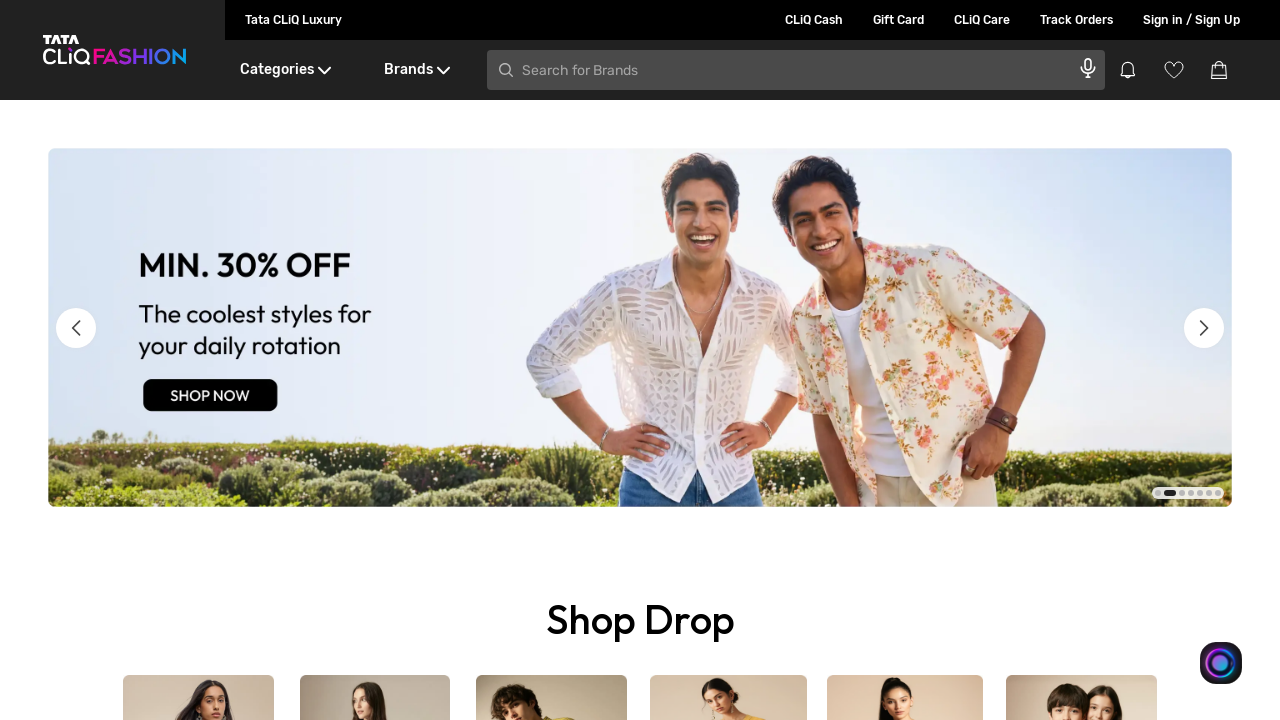

Retrieved page title: Online Fashion & Lifestyle Shopping for Women, Men & Kids in India - Tata CLiQ
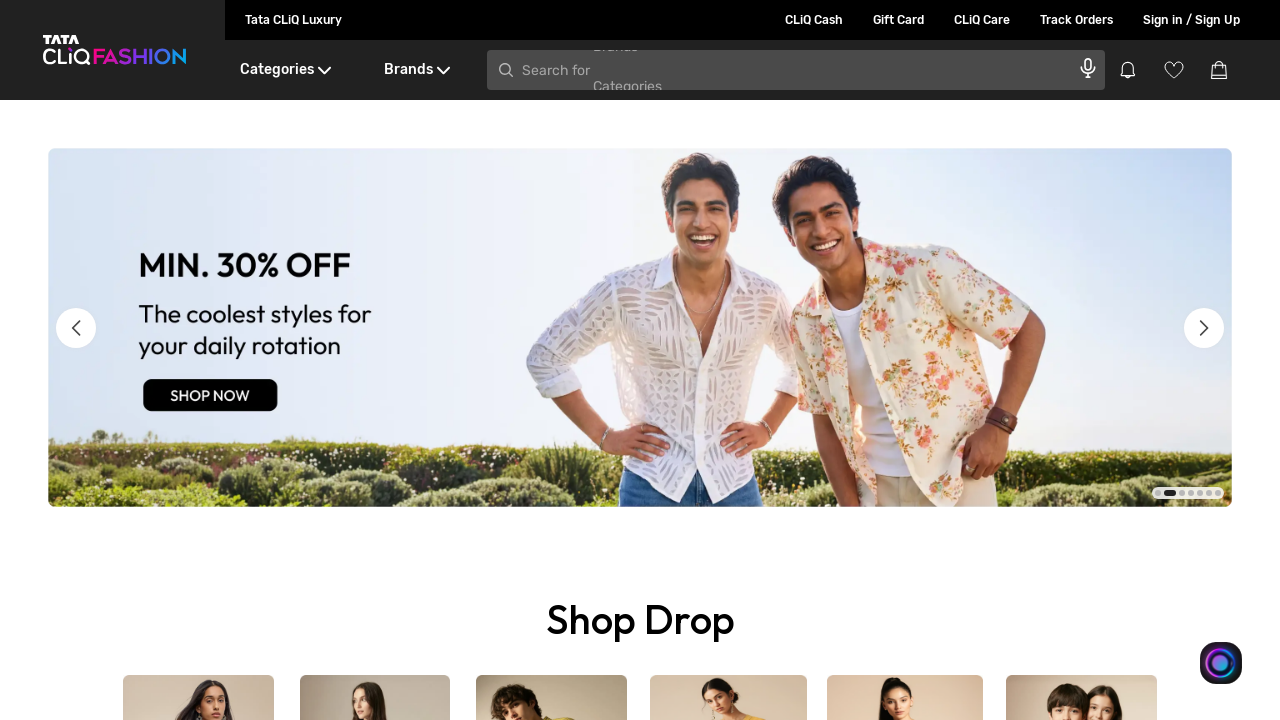

Set expected title to 'tatacliq'
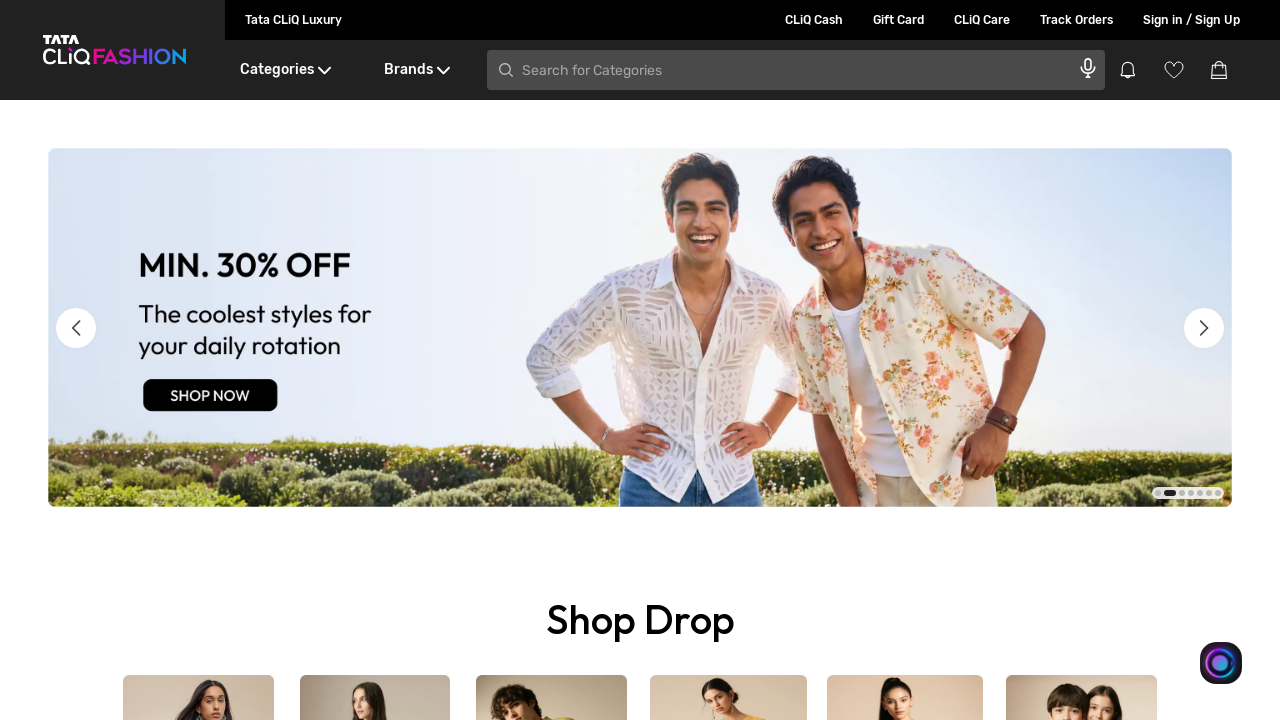

Title verification failed: expected 'tatacliq' NOT found in actual 'Online Fashion & Lifestyle Shopping for Women, Men & Kids in India - Tata CLiQ'
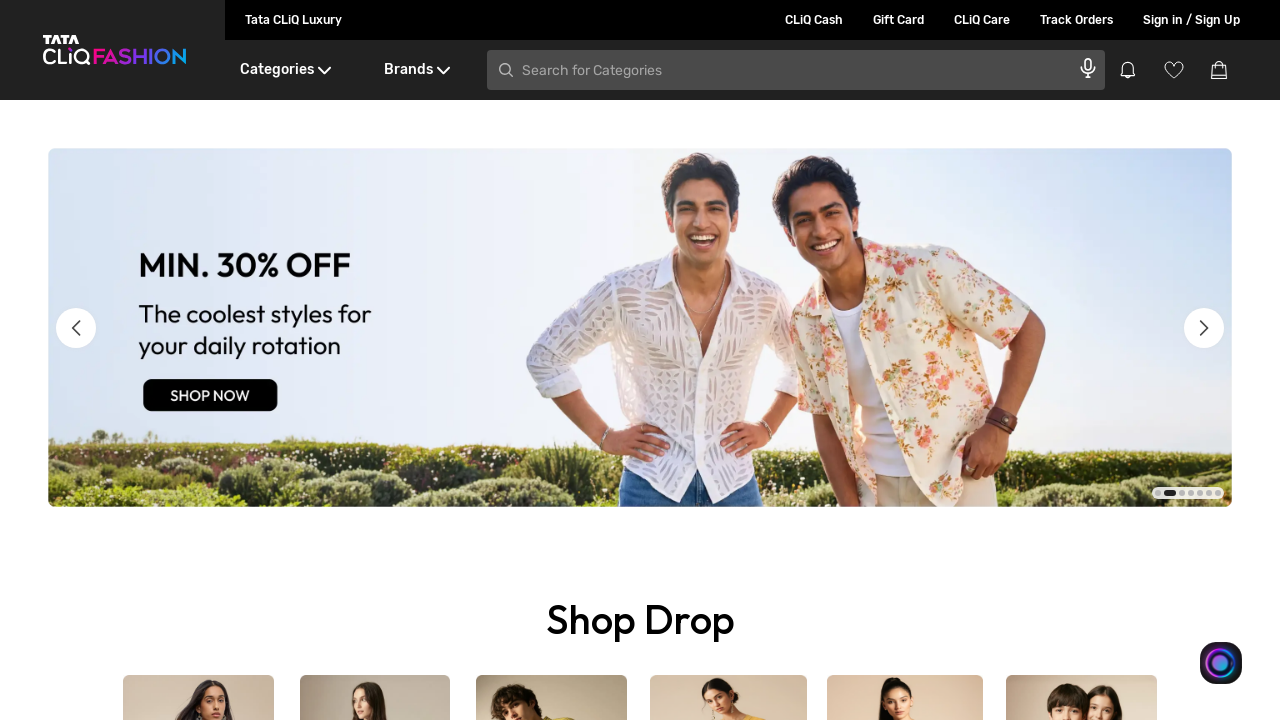

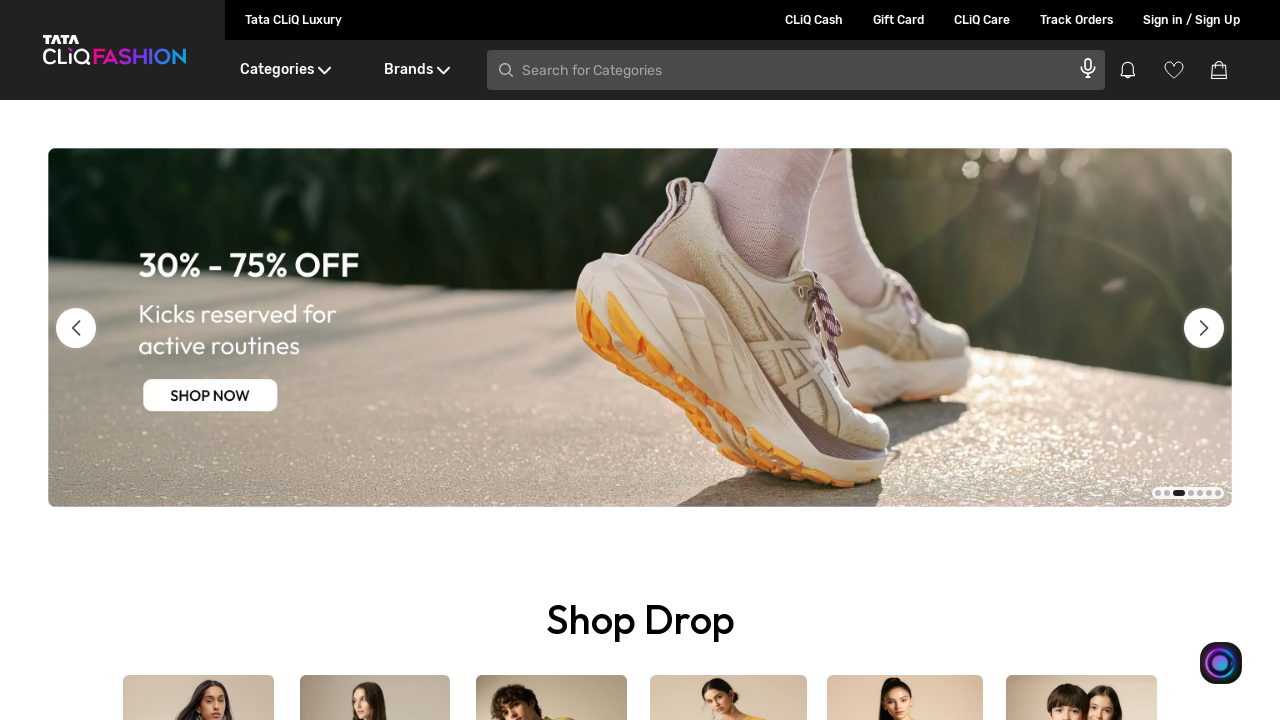